Tests page scrolling by using keyboard shortcuts to scroll to bottom and top of the page

Starting URL: https://rahulshettyacademy.com/AutomationPractice/

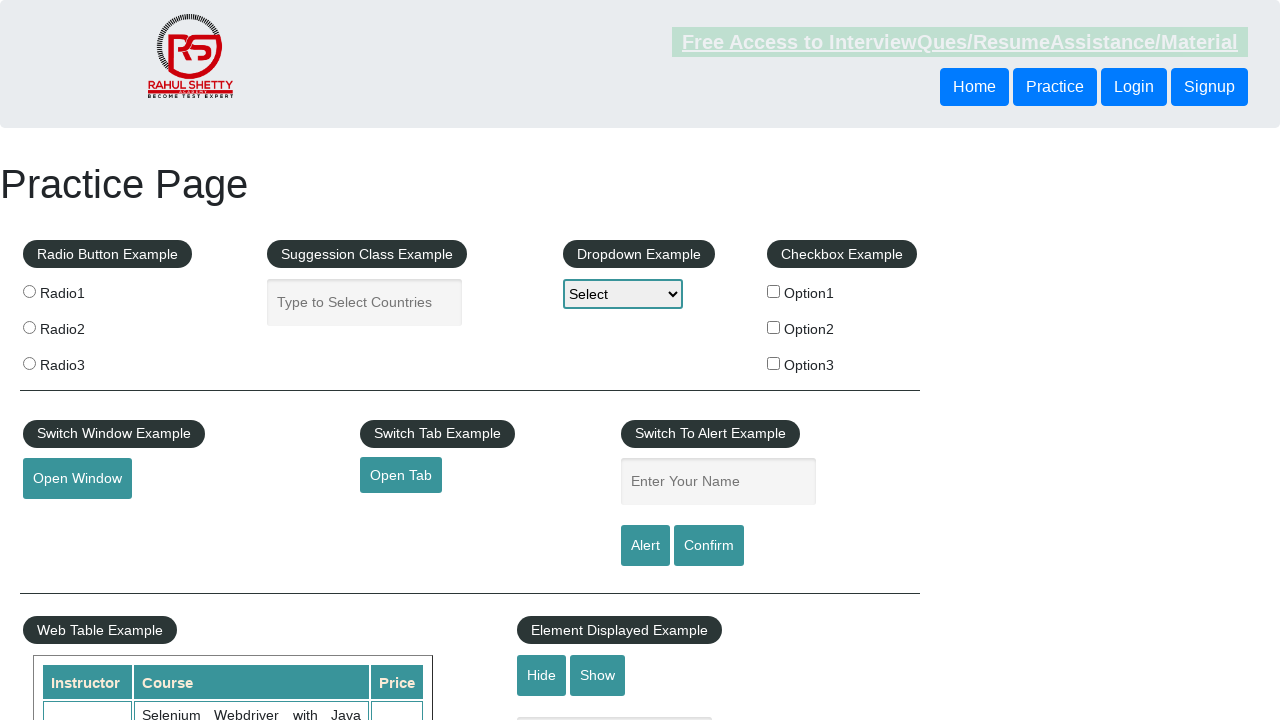

Navigated to AutomationPractice page
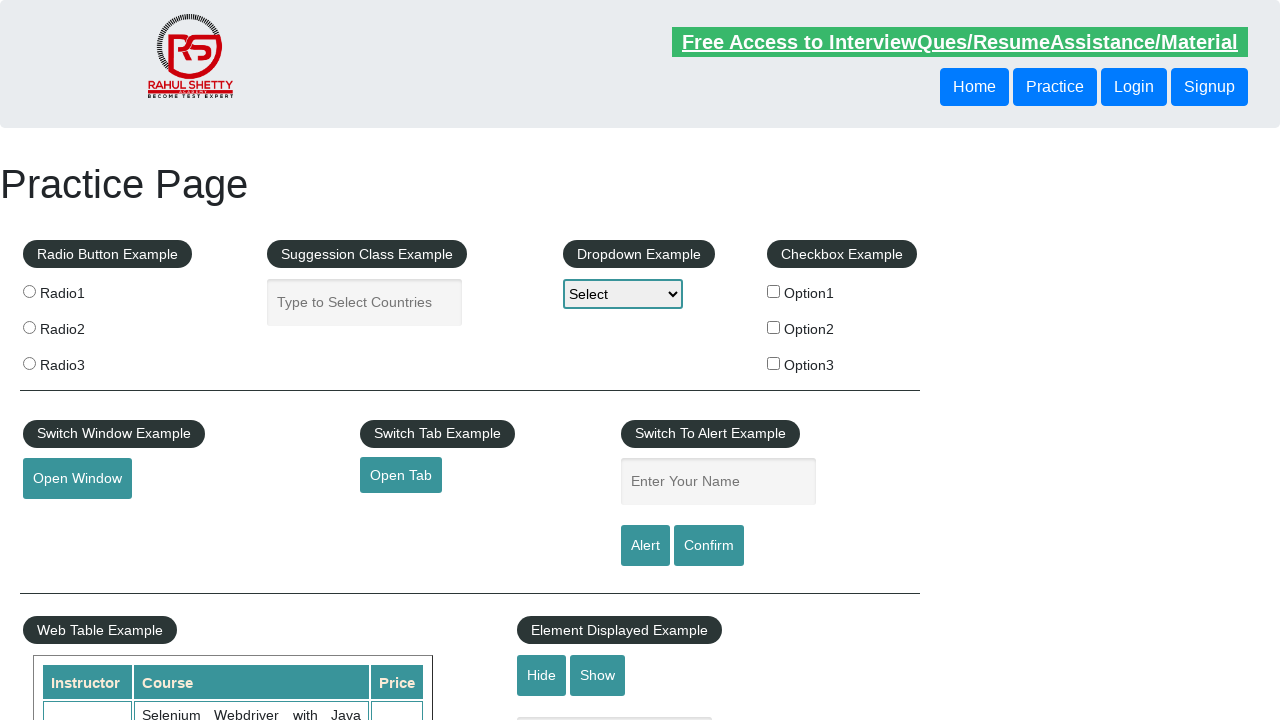

Pressed End key to scroll to bottom of page
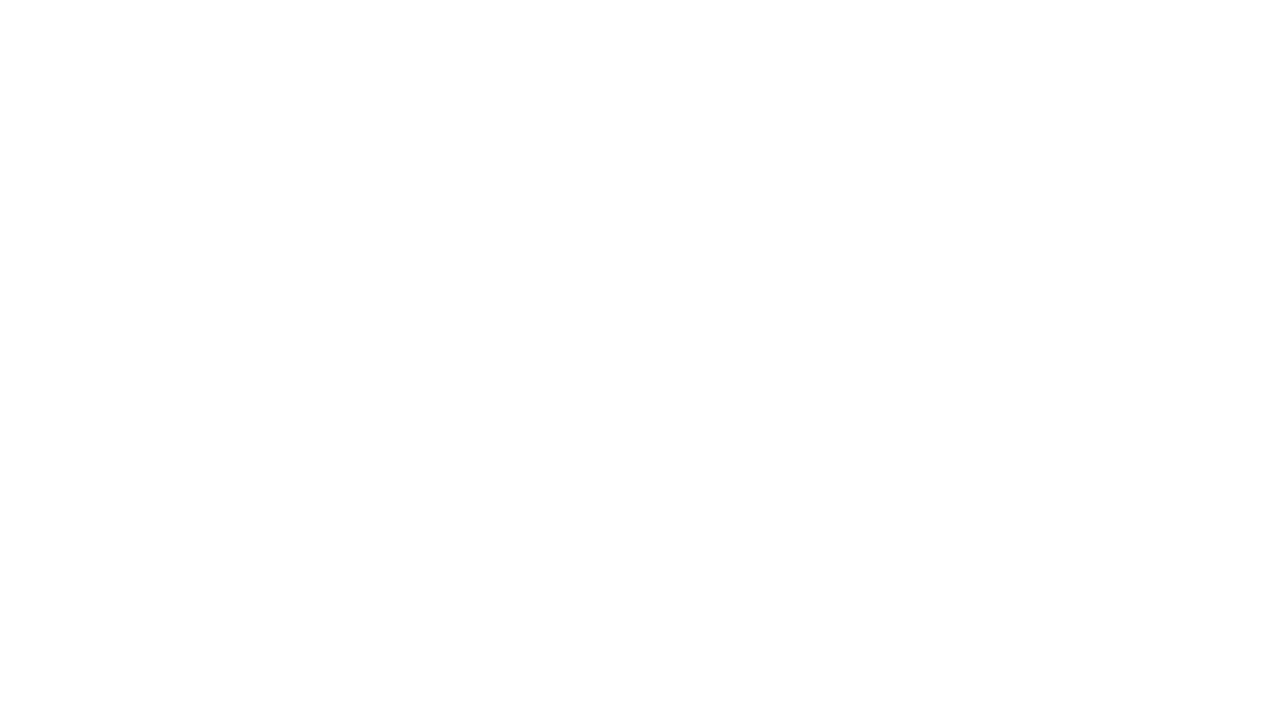

Pressed Home key to scroll back to top of page
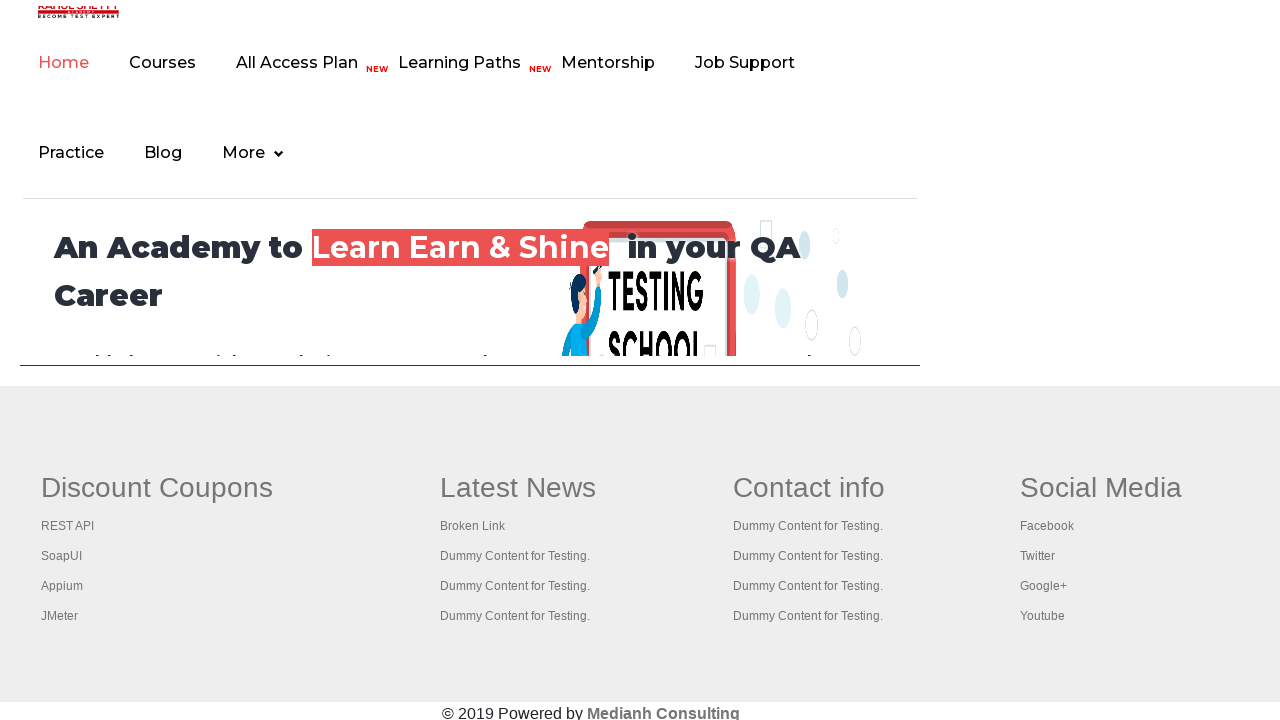

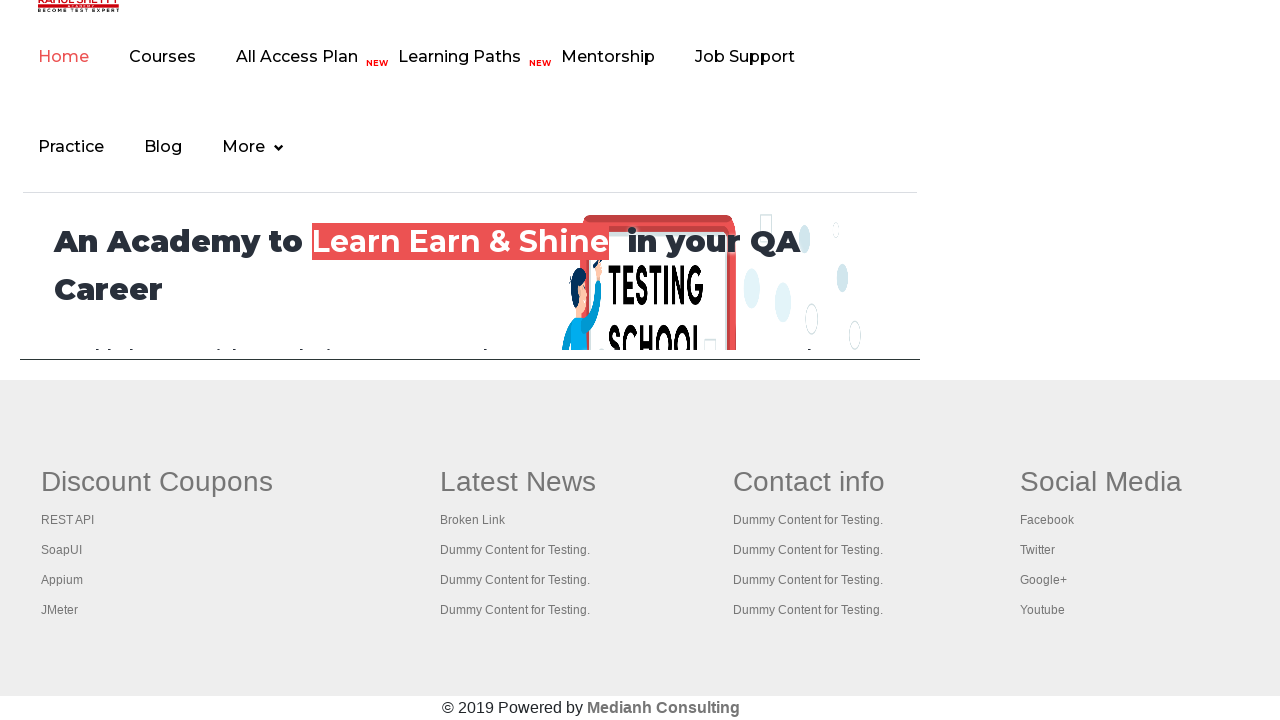